Verifies that the online top-up block title displays "Онлайн пополнение без комиссии" (Online top-up without commission)

Starting URL: https://mts.by/

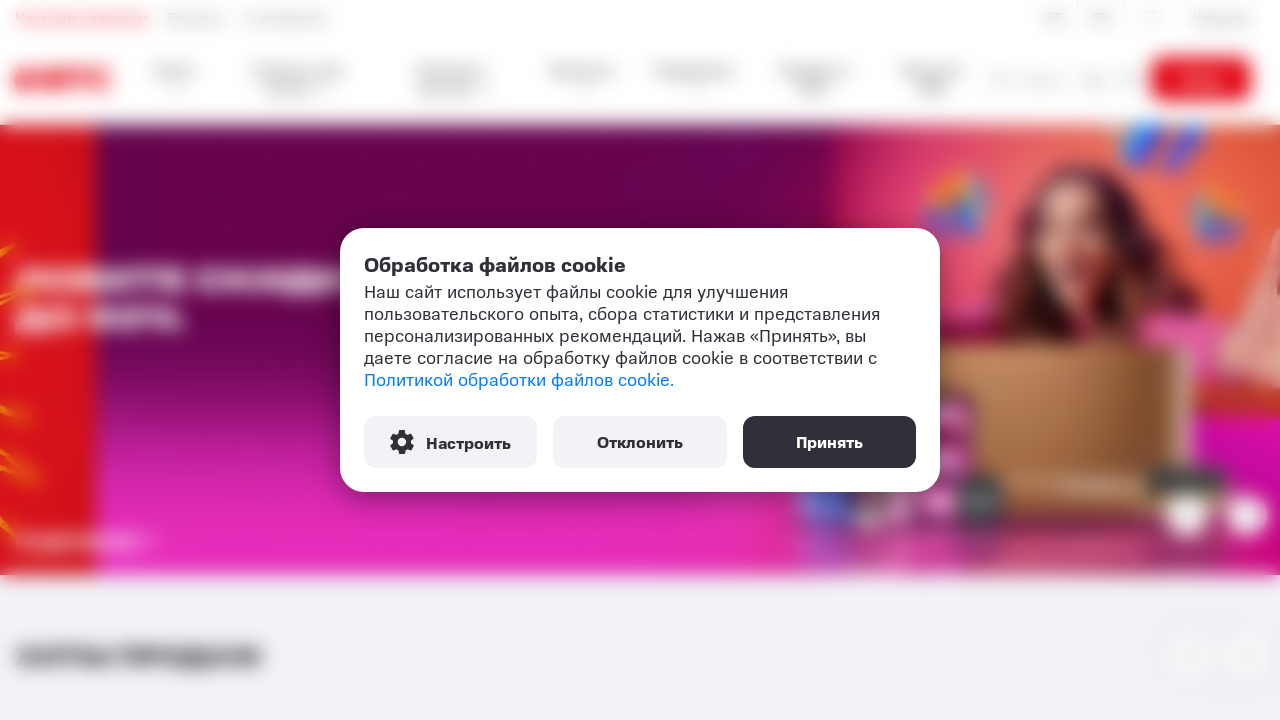

Navigated to https://mts.by/
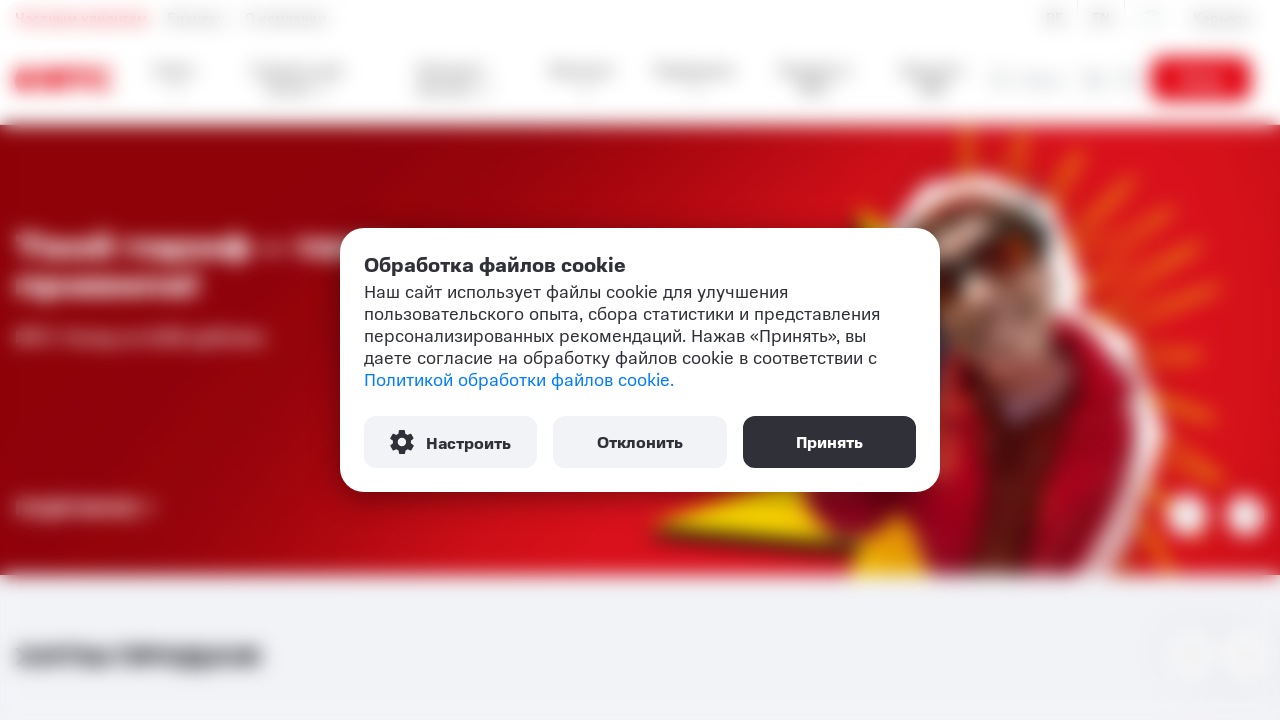

Located the online top-up block element
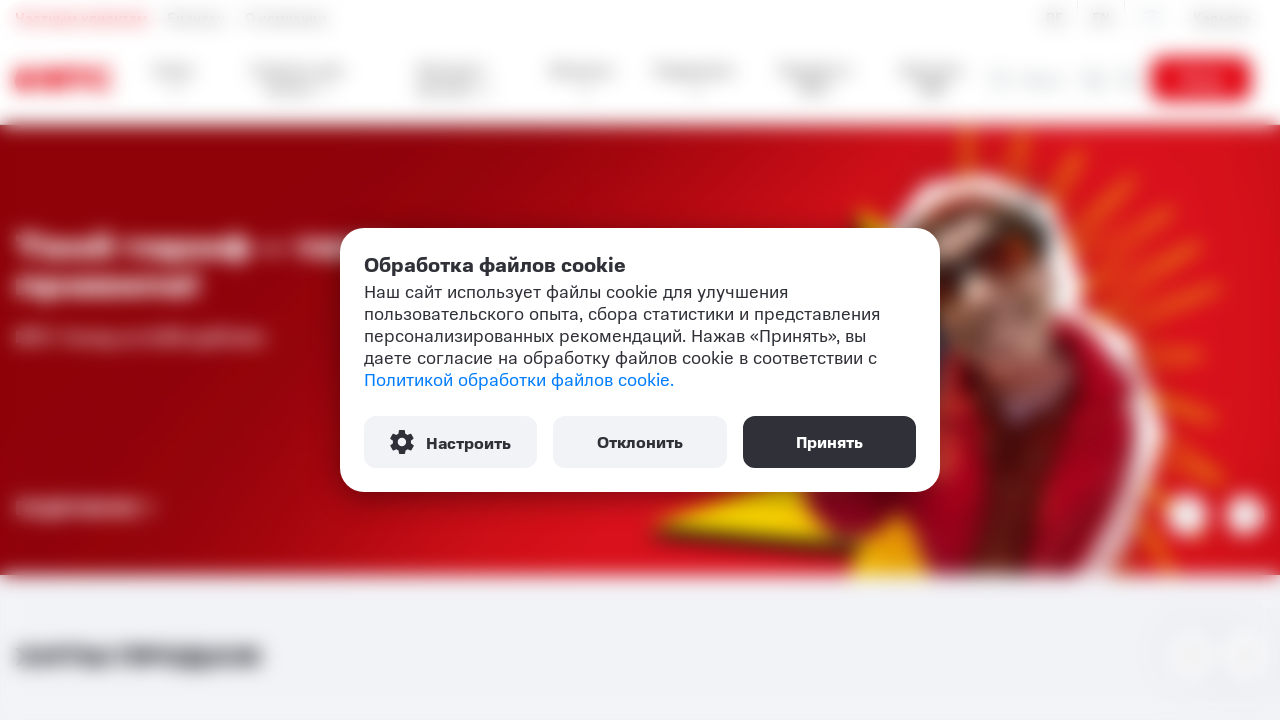

Waited for online top-up block to become visible
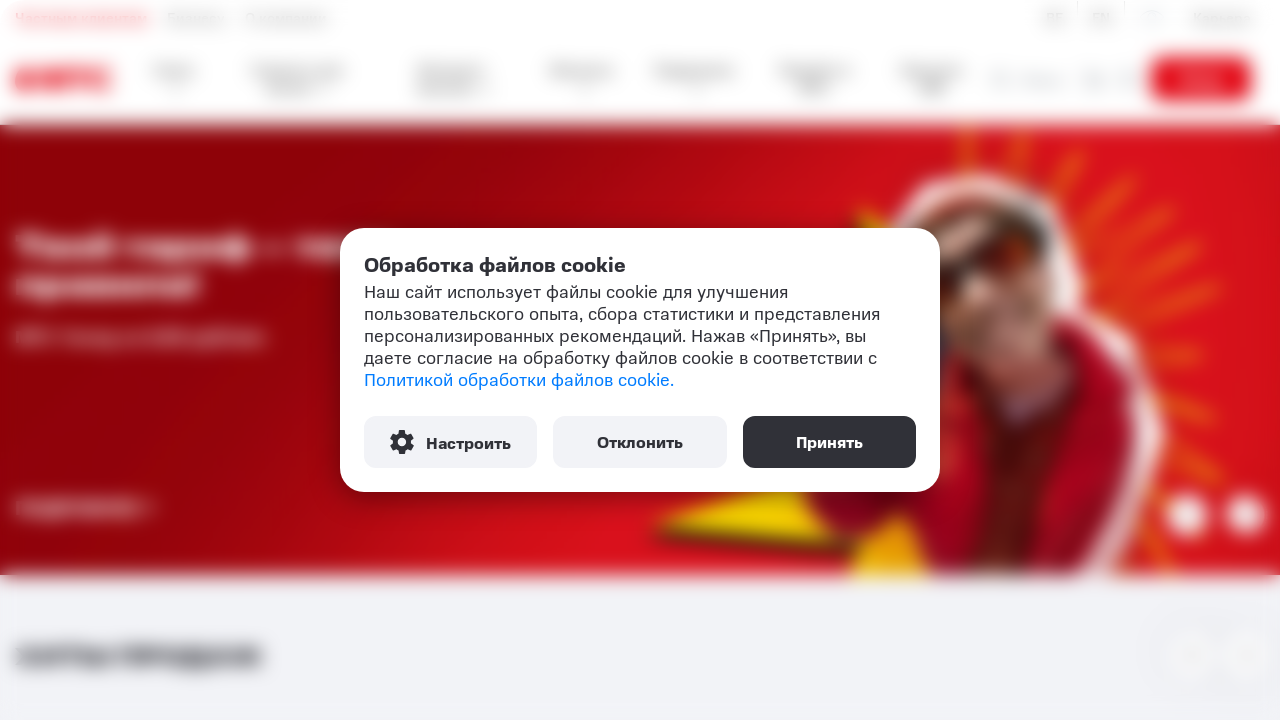

Verified that online top-up block title displays 'Онлайн пополнение без комиссии'
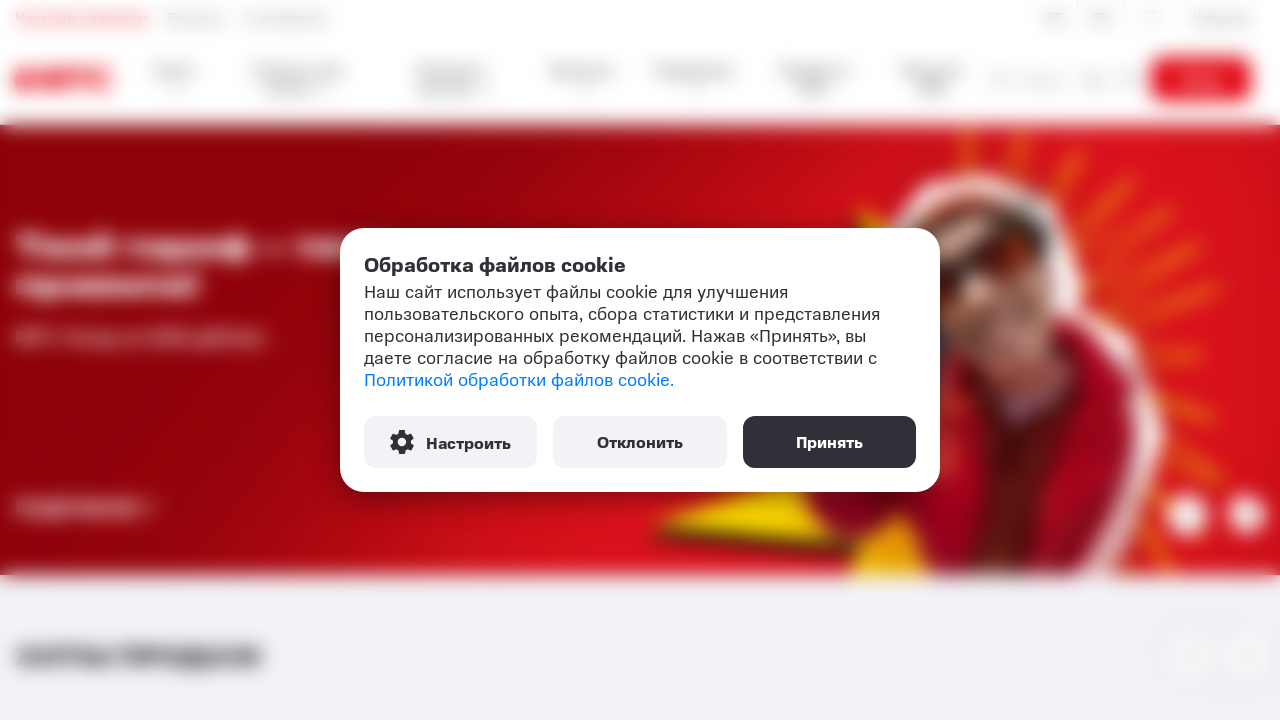

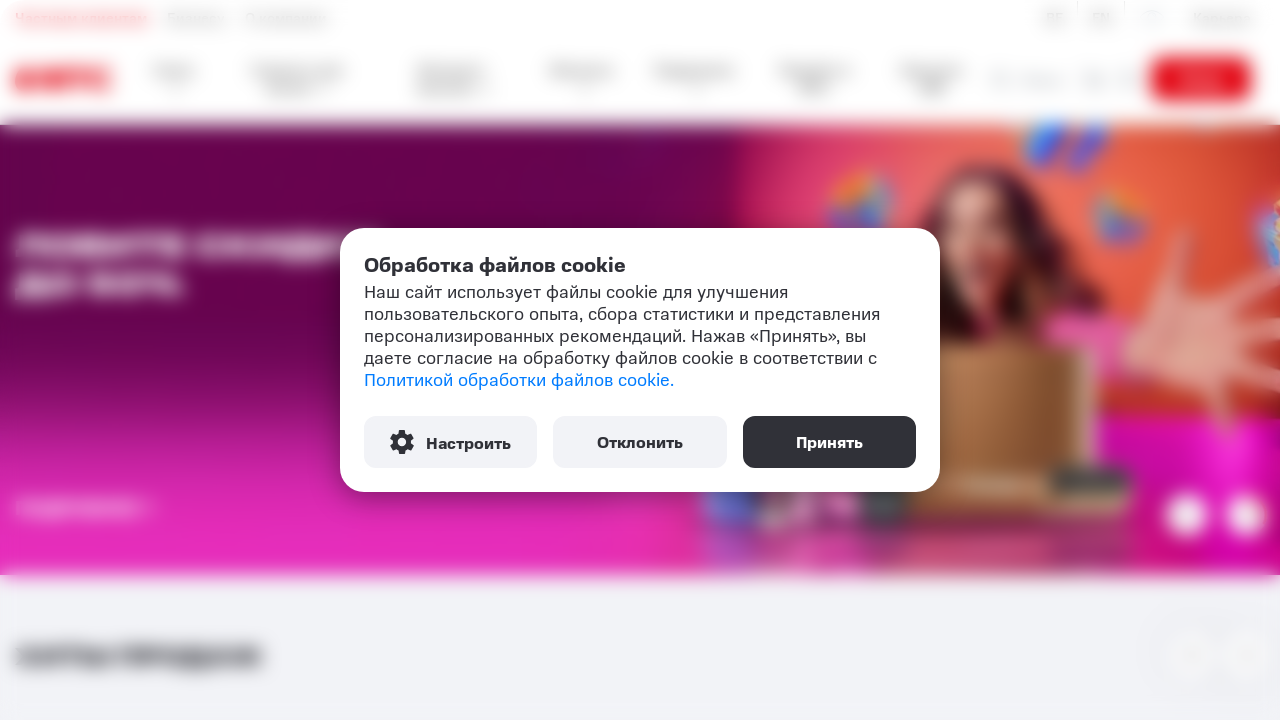